Tests page navigation performance by visiting Microsoft, then navigating to SourceForge and GitHub in sequence to verify page loading works correctly.

Starting URL: http://www.microsoft.com

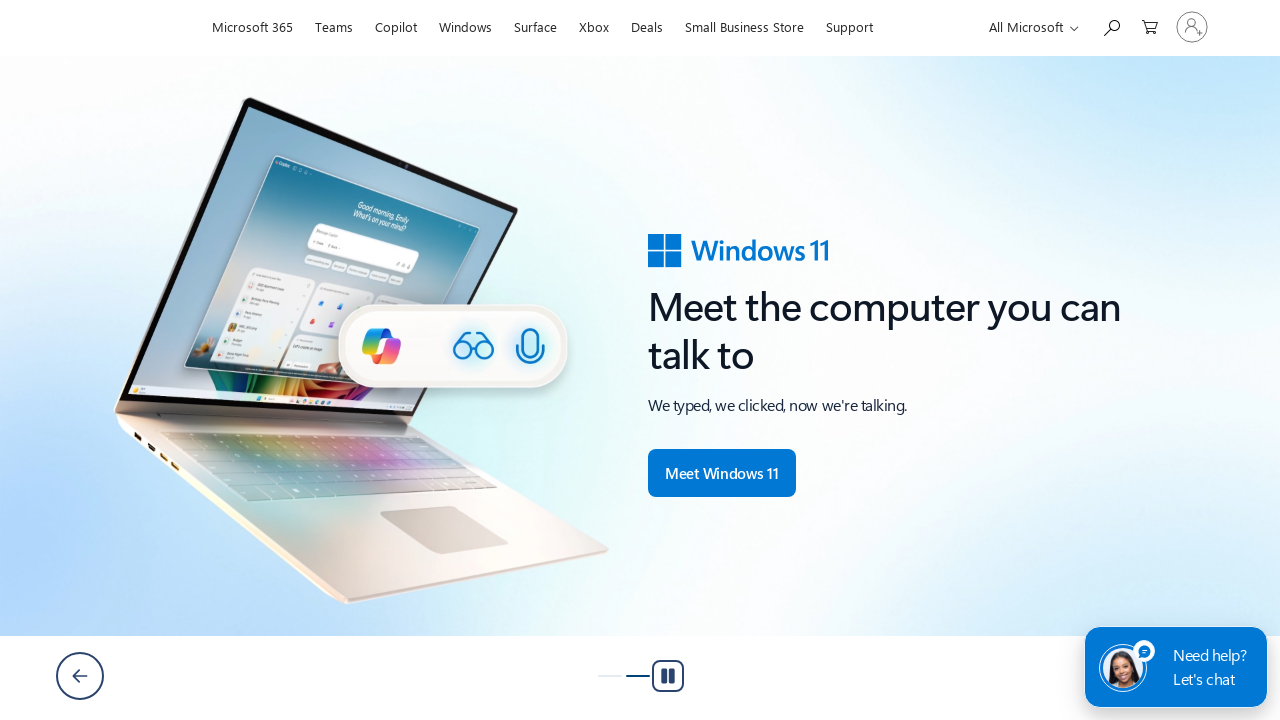

Navigated to SourceForge
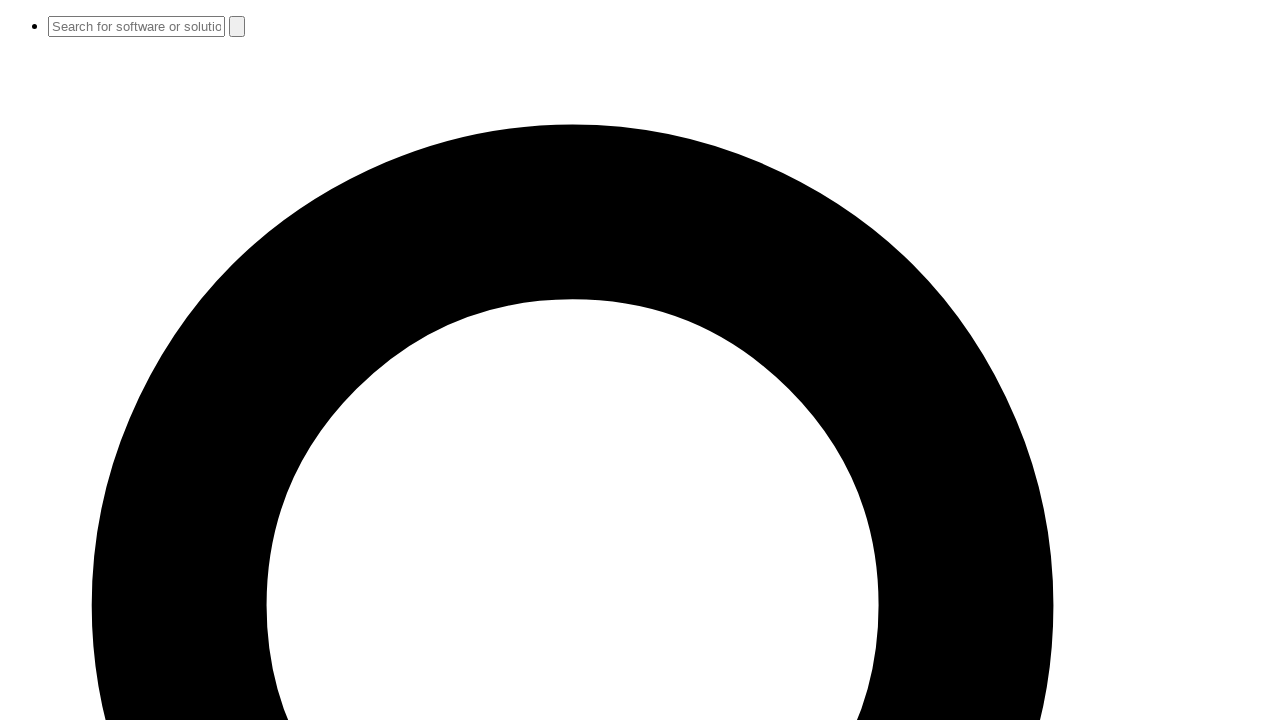

SourceForge page DOM content loaded
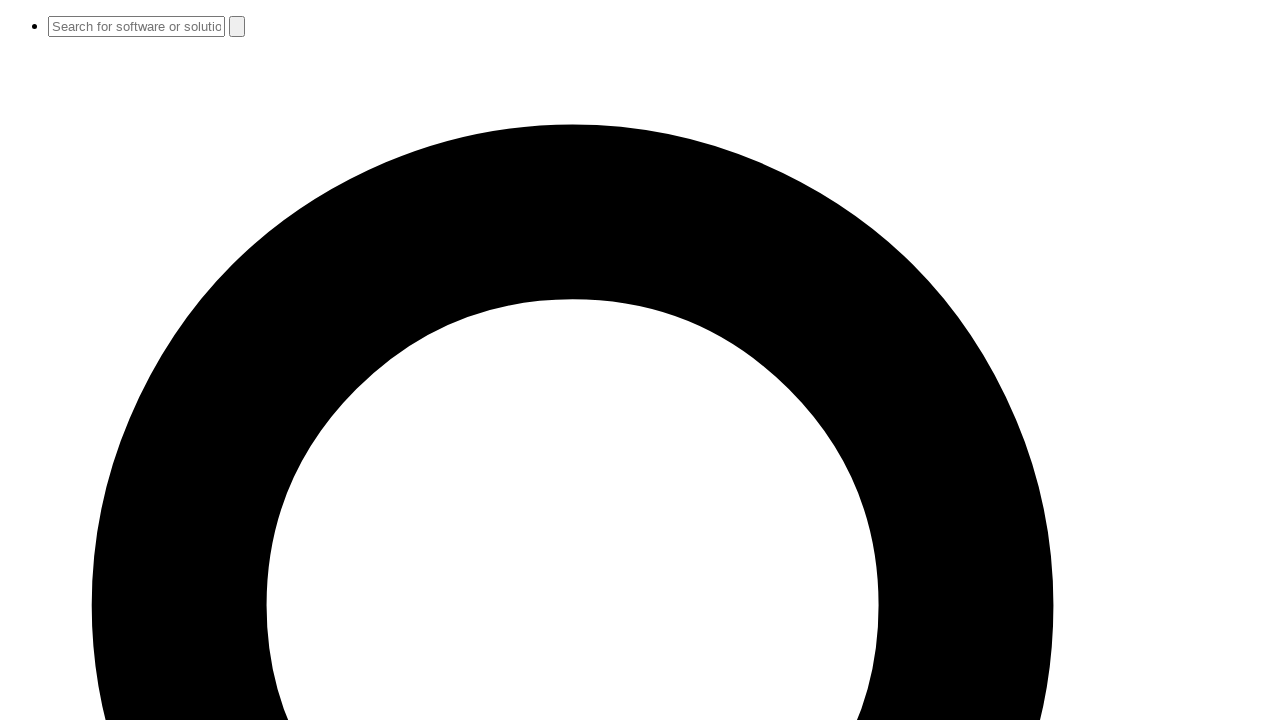

Navigated to GitHub
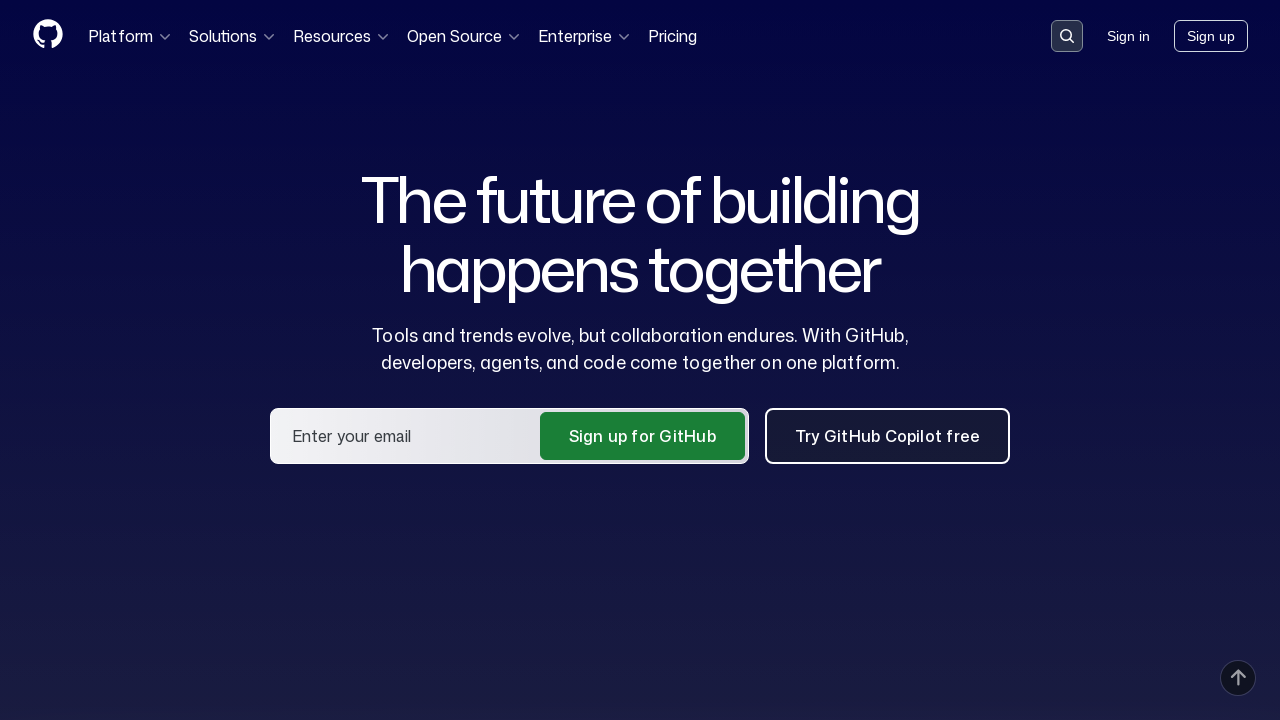

GitHub page DOM content loaded
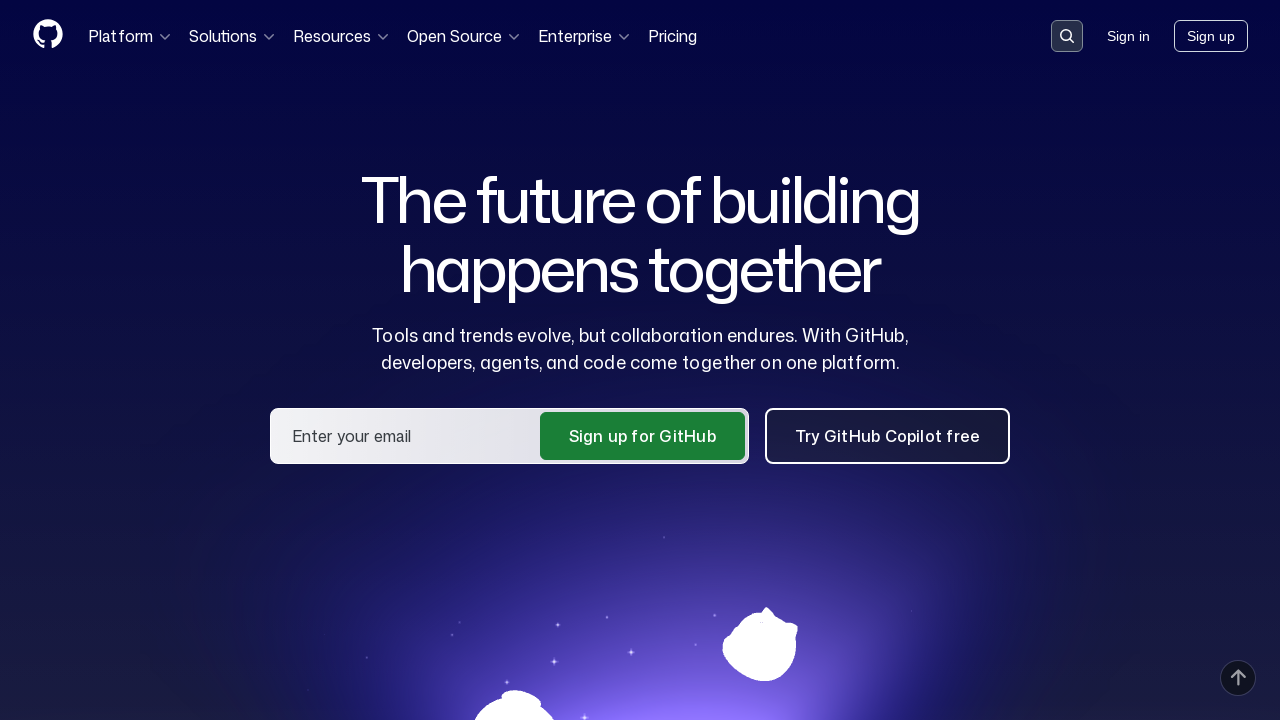

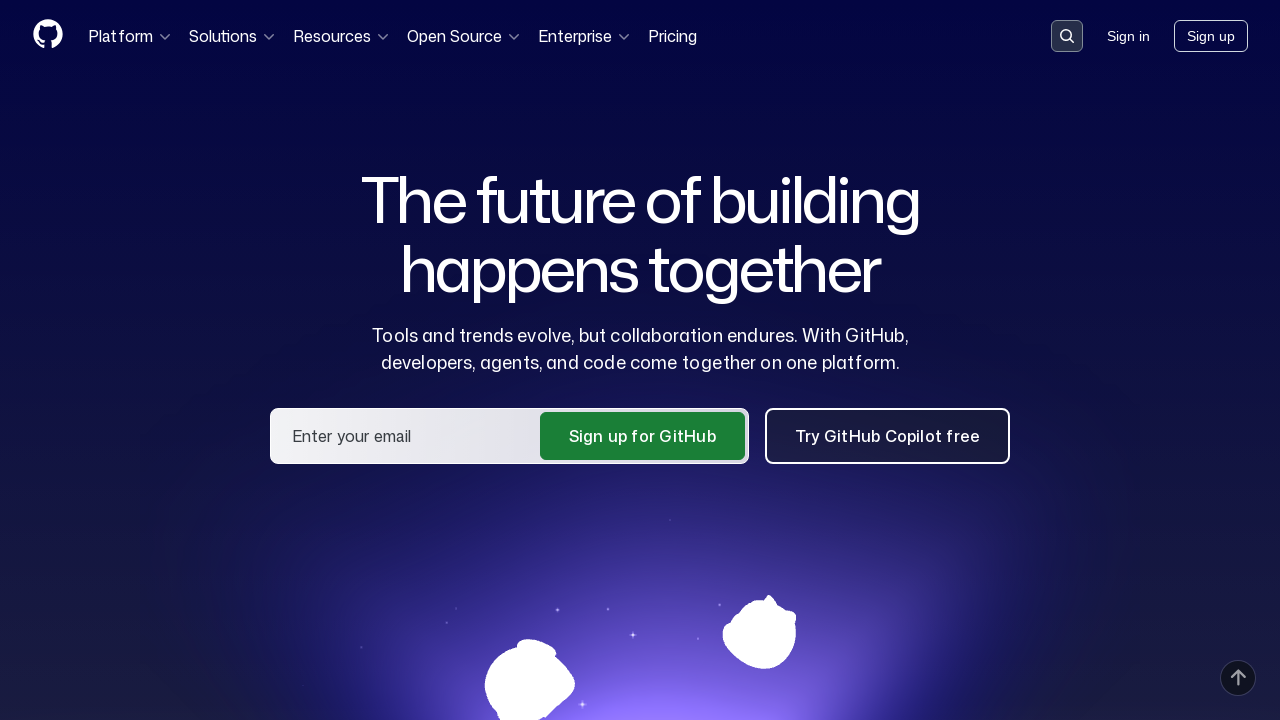